Navigates to the Demoblaze store homepage and verifies that the page title is 'STORE'

Starting URL: https://www.demoblaze.com/index.html

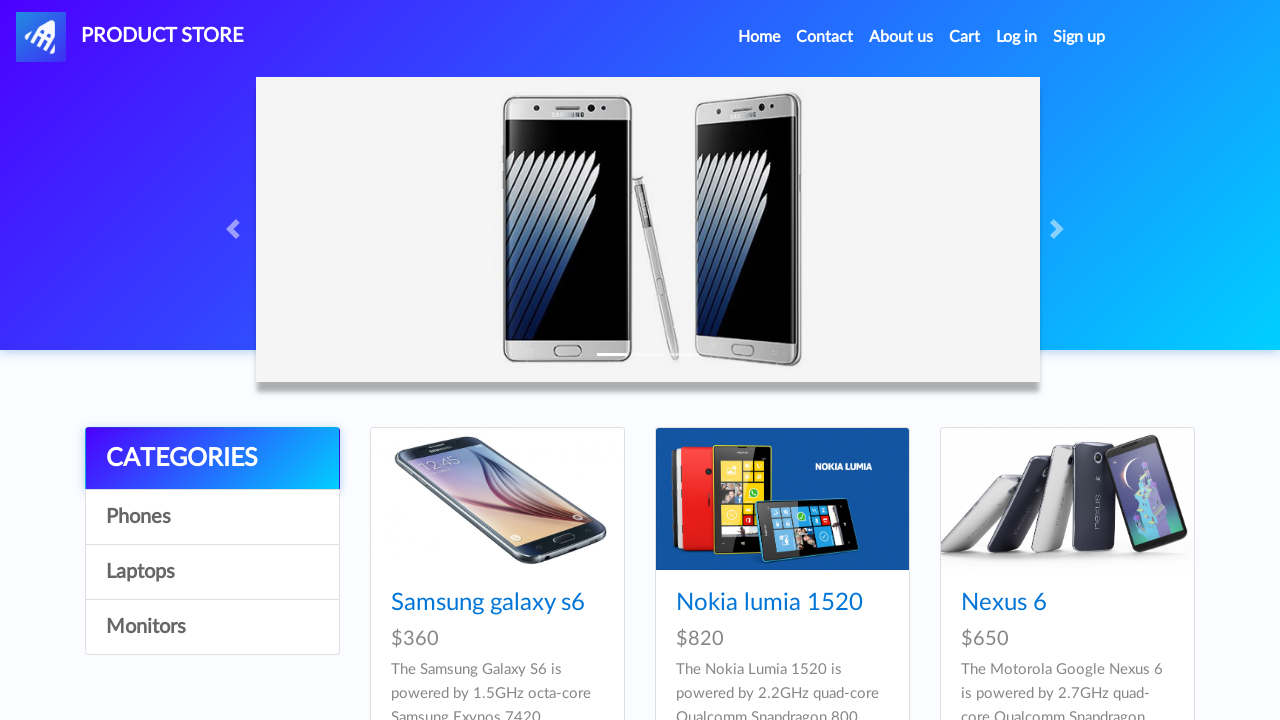

Navigated to Demoblaze store homepage
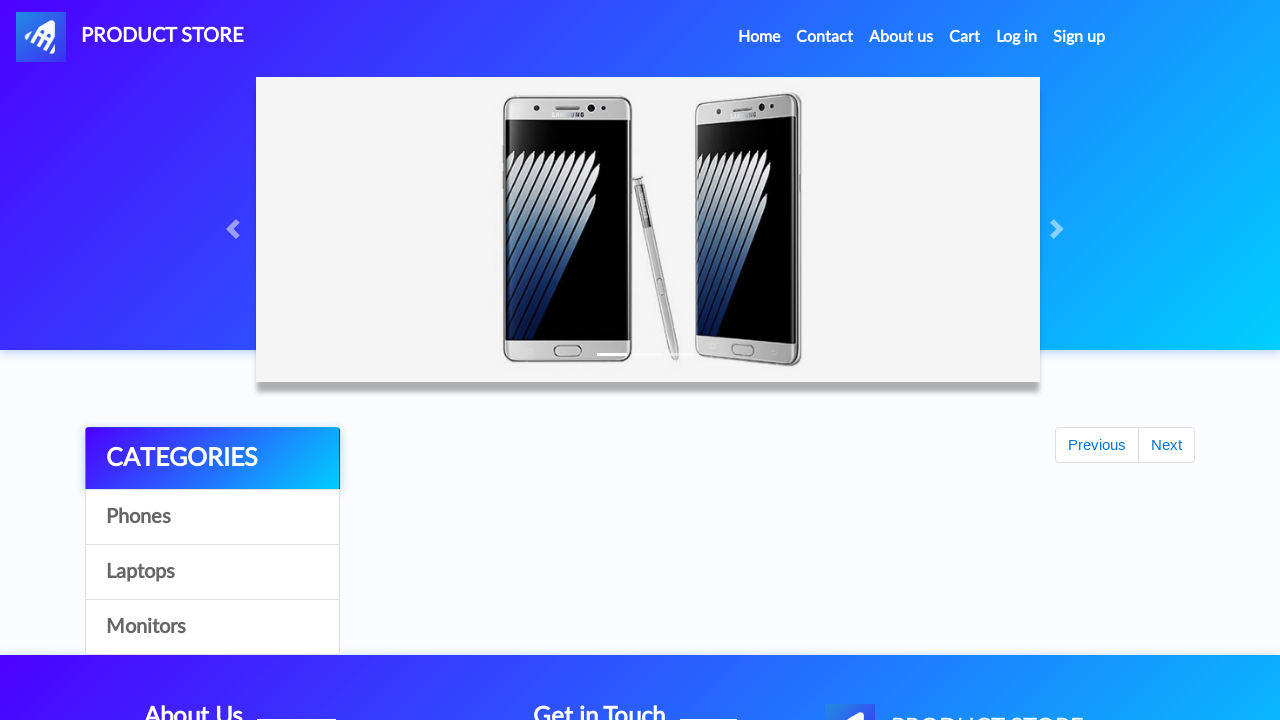

Verified page title is 'STORE'
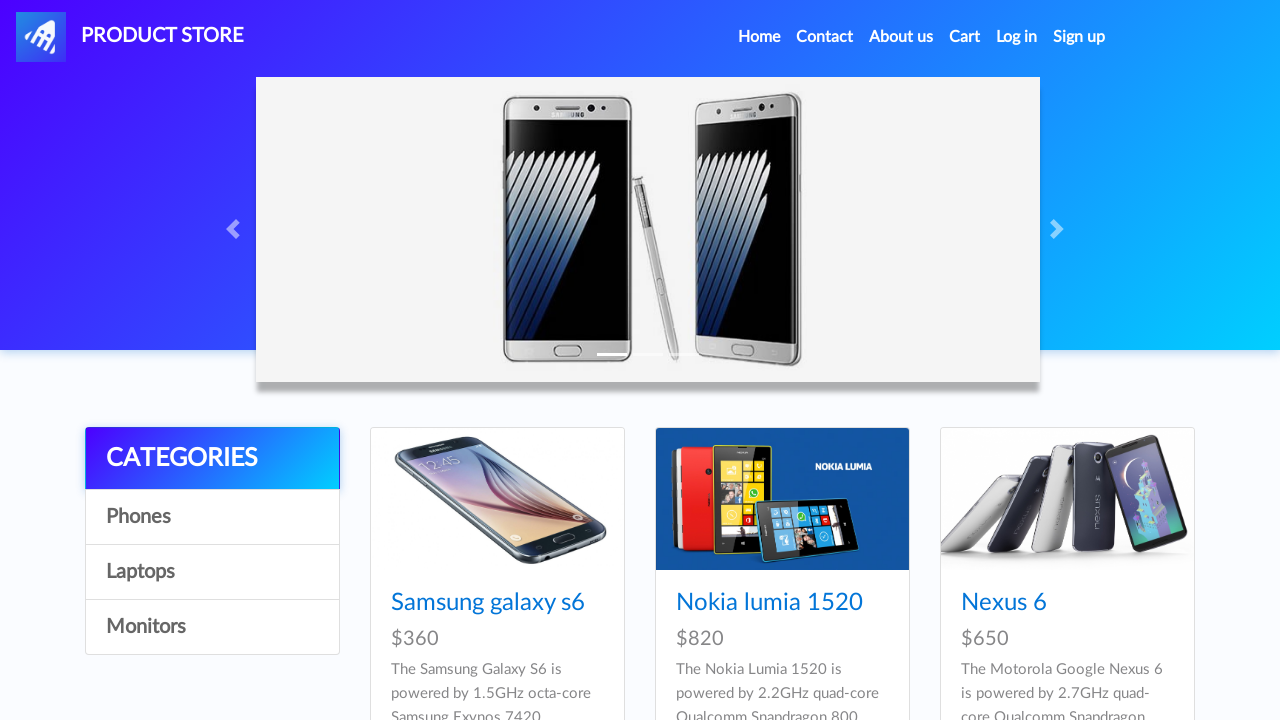

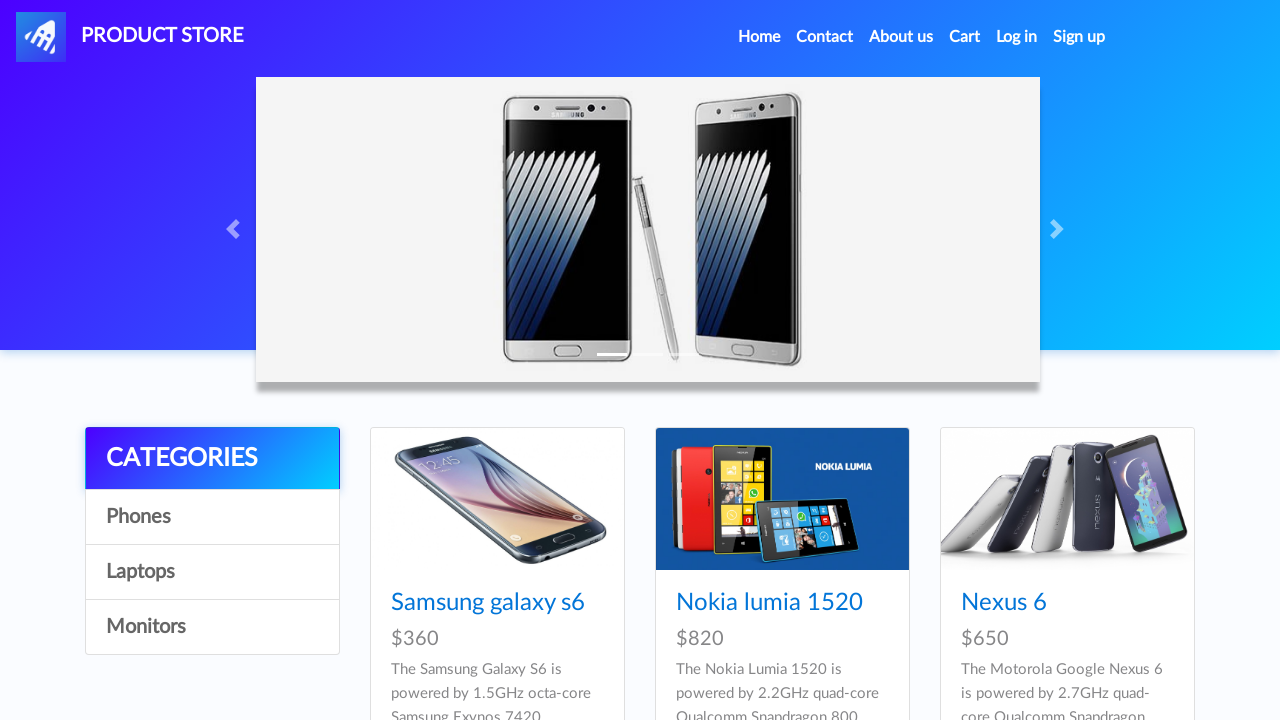